Tests opening a new window by clicking the open window button and switching between windows

Starting URL: https://codenboxautomationlab.com/practice/

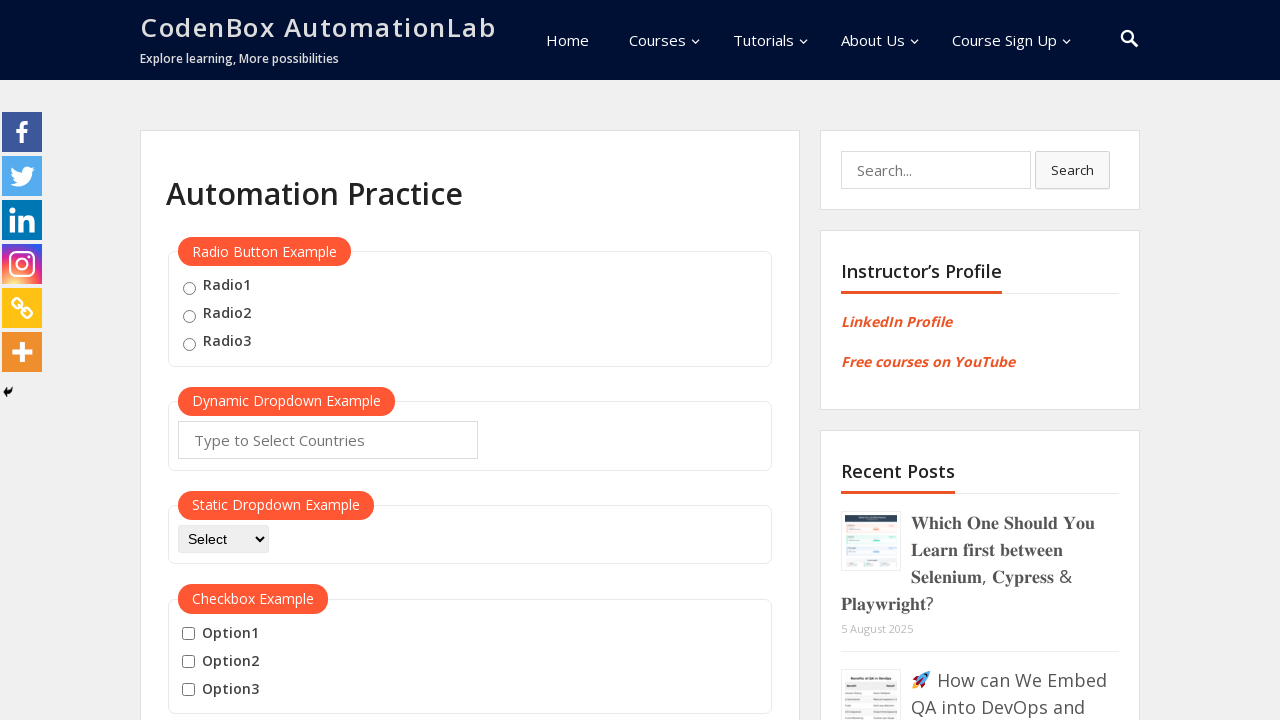

Clicked open window button to trigger new window at (237, 360) on #openwindow
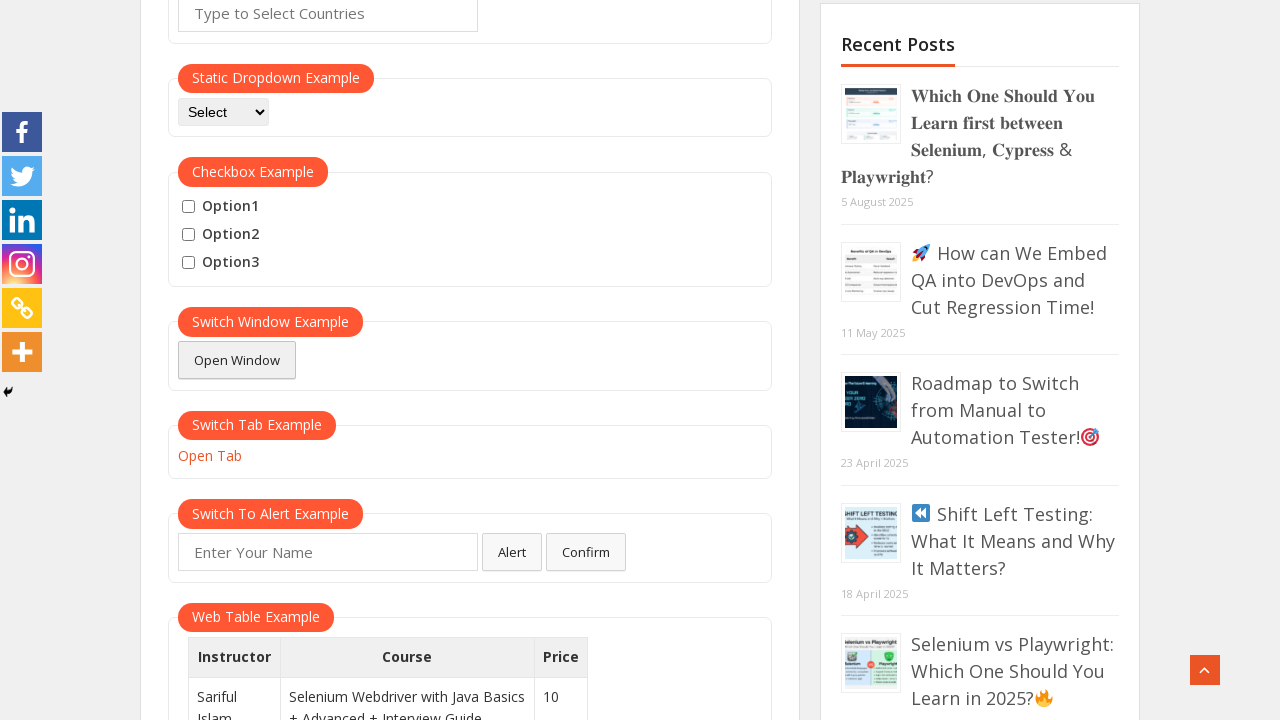

Captured new window page object
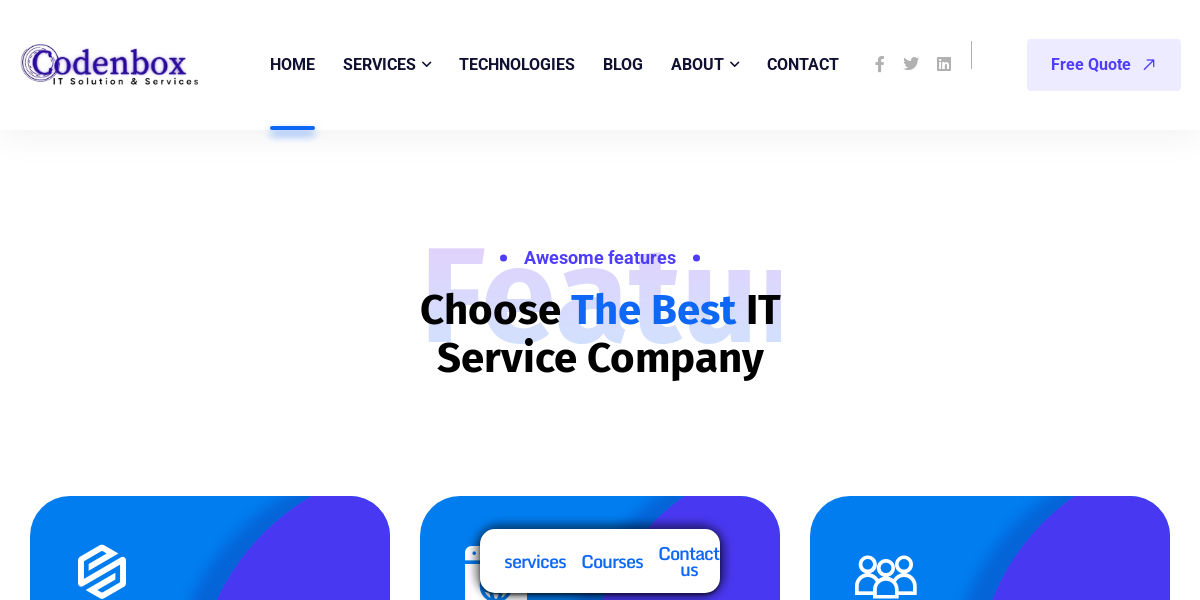

New window finished loading
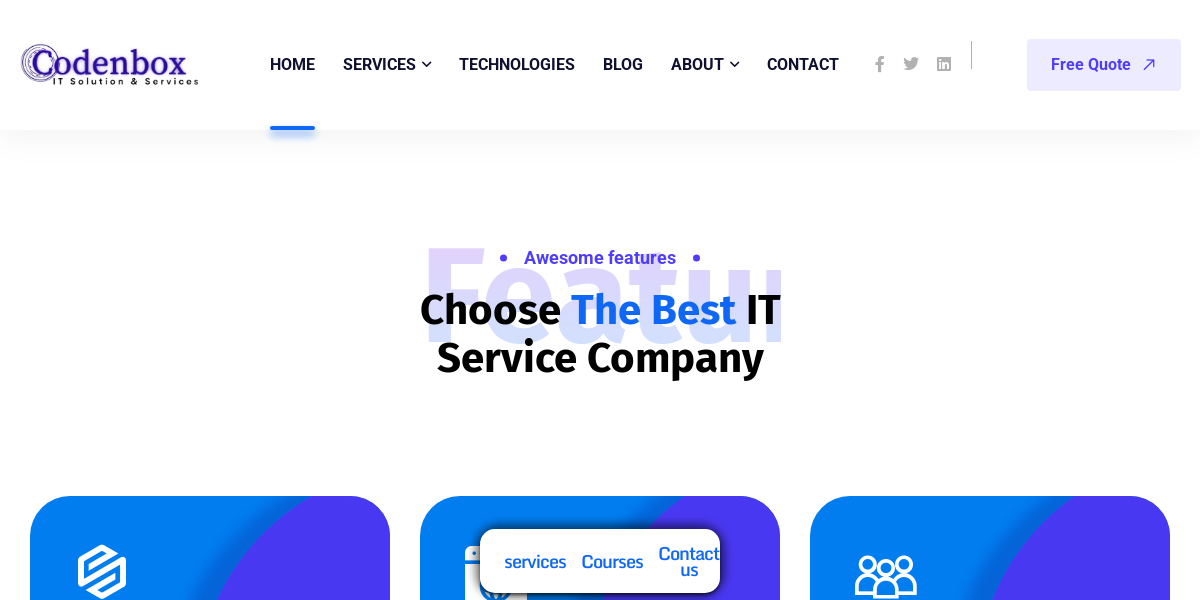

Switched back to original window
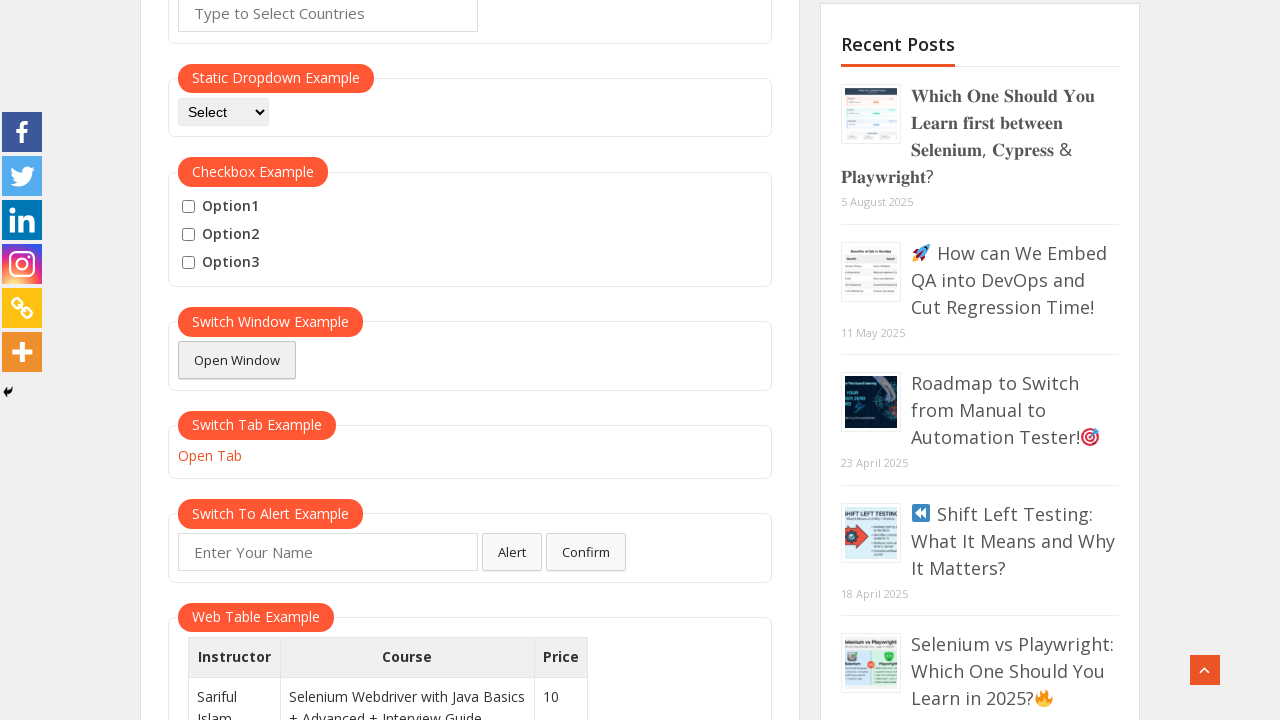

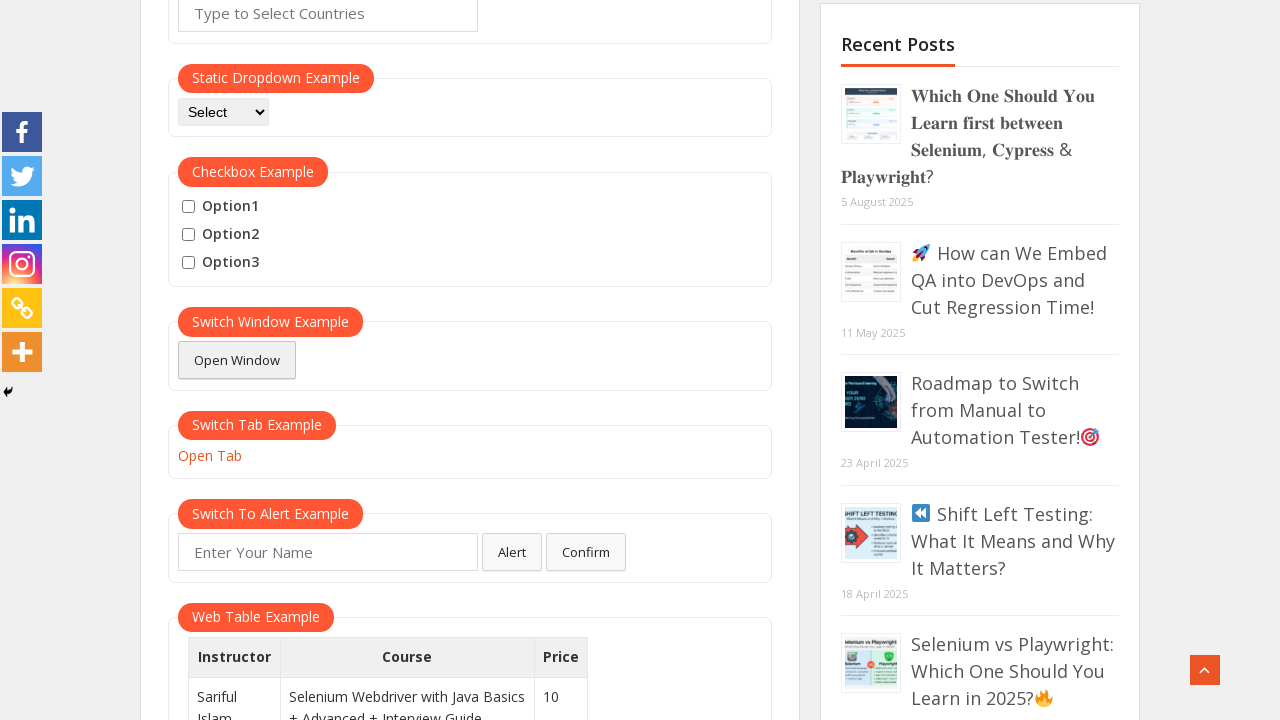